Tests handling of multiple frames by switching between frames and filling text inputs in each frame, including an inner iframe with a radio button click

Starting URL: https://ui.vision/demo/webtest/frames

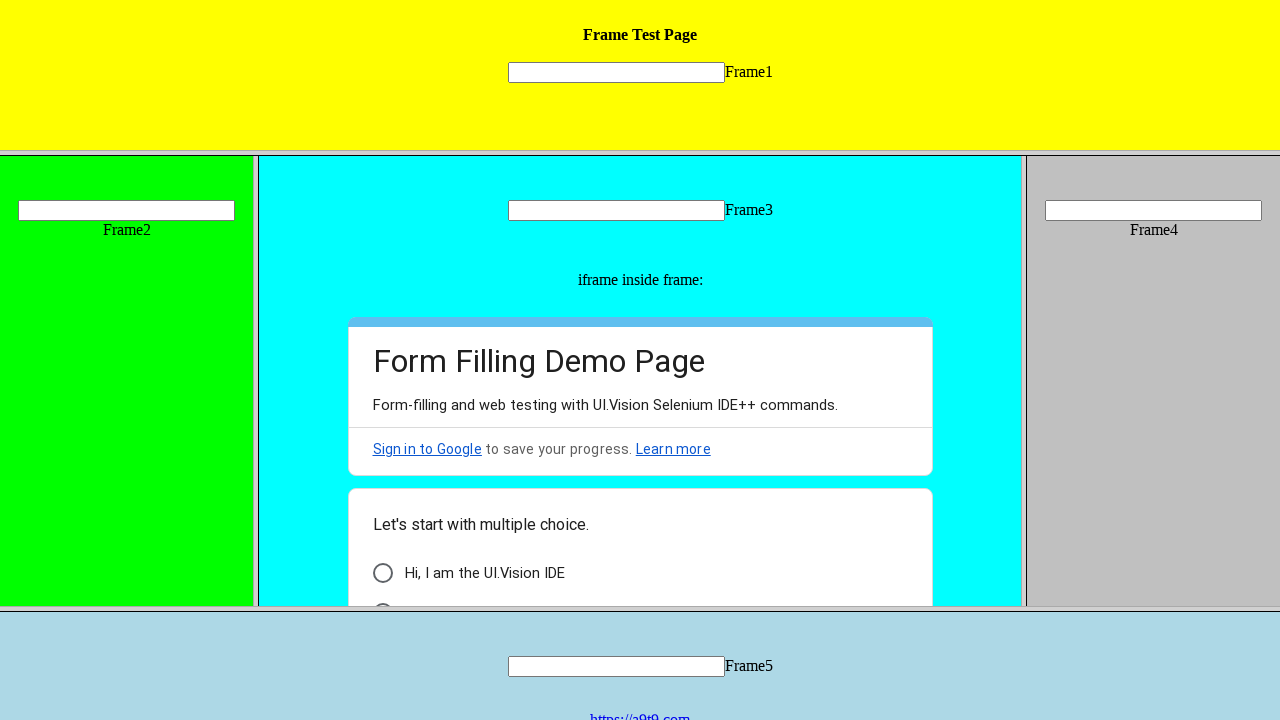

Located frame1 element
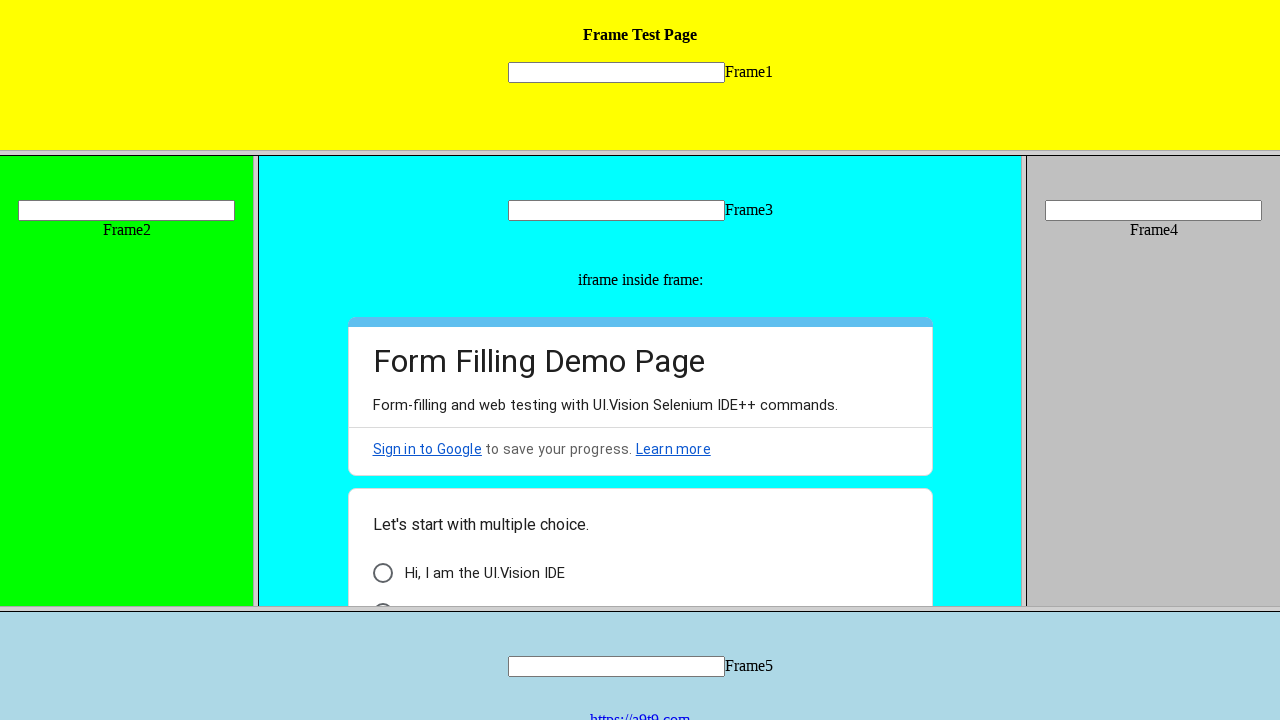

Filled text input in frame1 with 'Welcome' on frame[src='frame_1.html'] >> internal:control=enter-frame >> input[name='mytext1
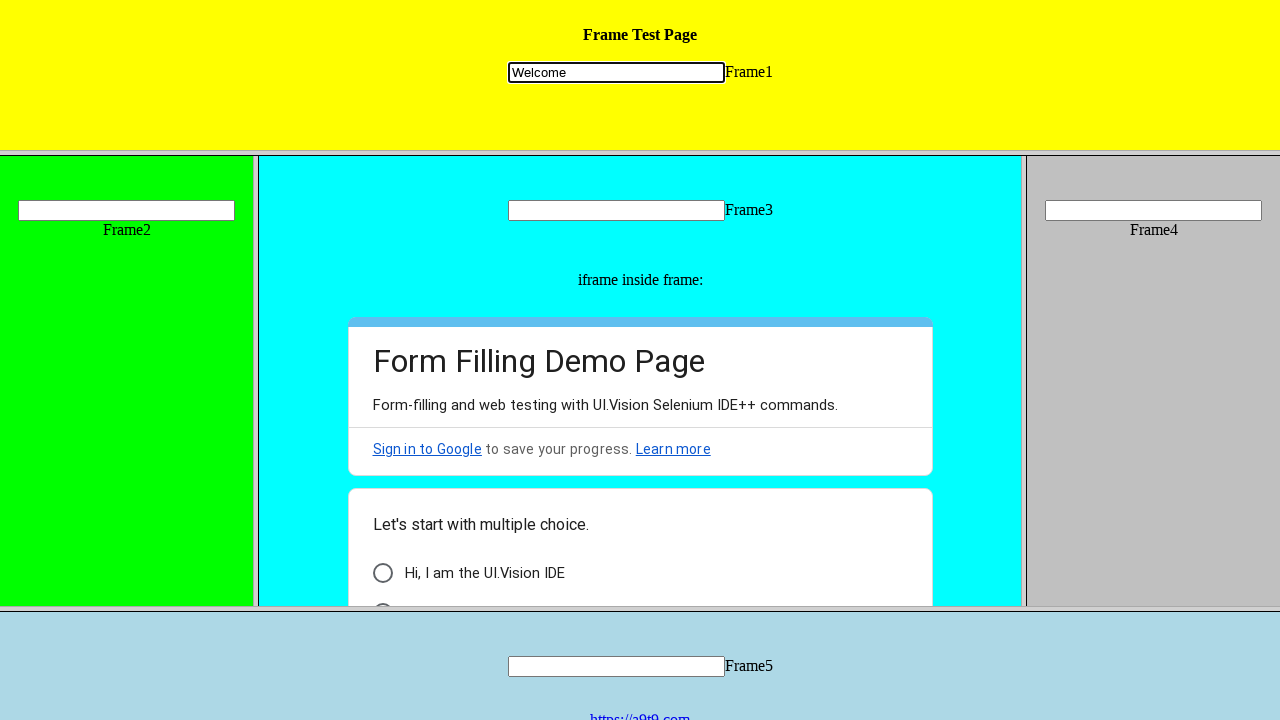

Located frame2 element
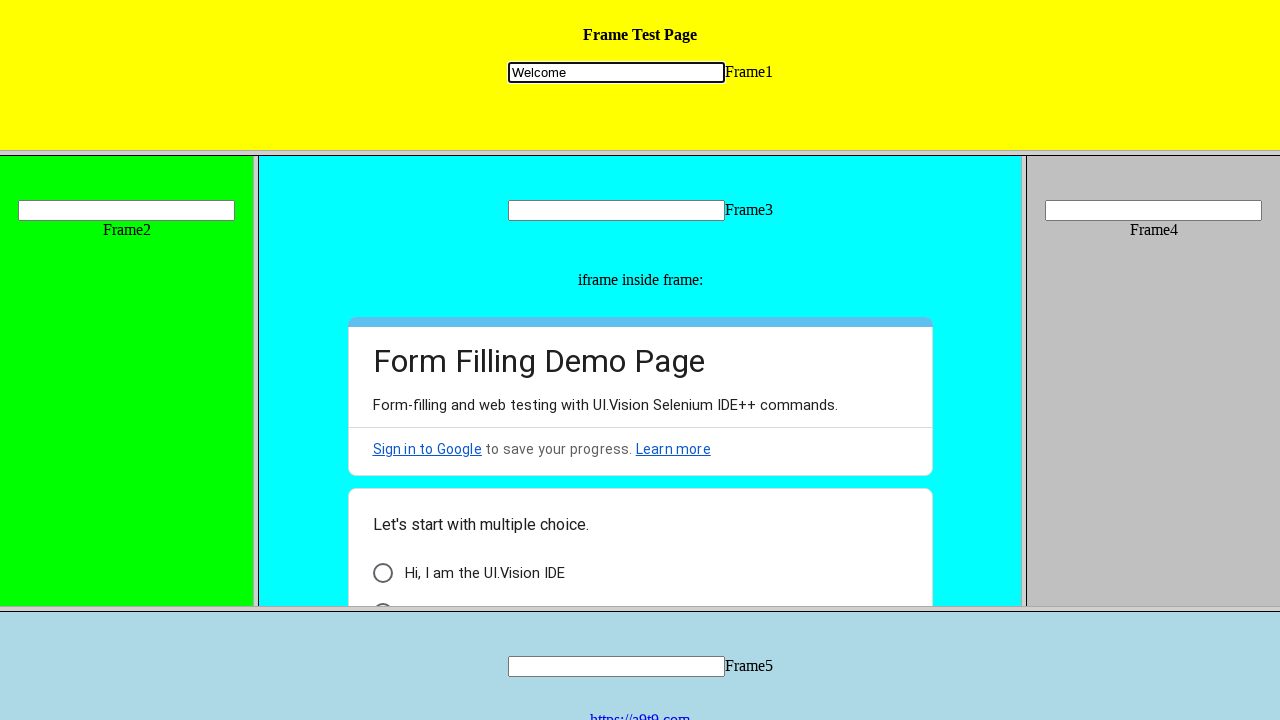

Filled text input in frame2 with 'selenium' on frame[src='frame_2.html'] >> internal:control=enter-frame >> input[name='mytext2
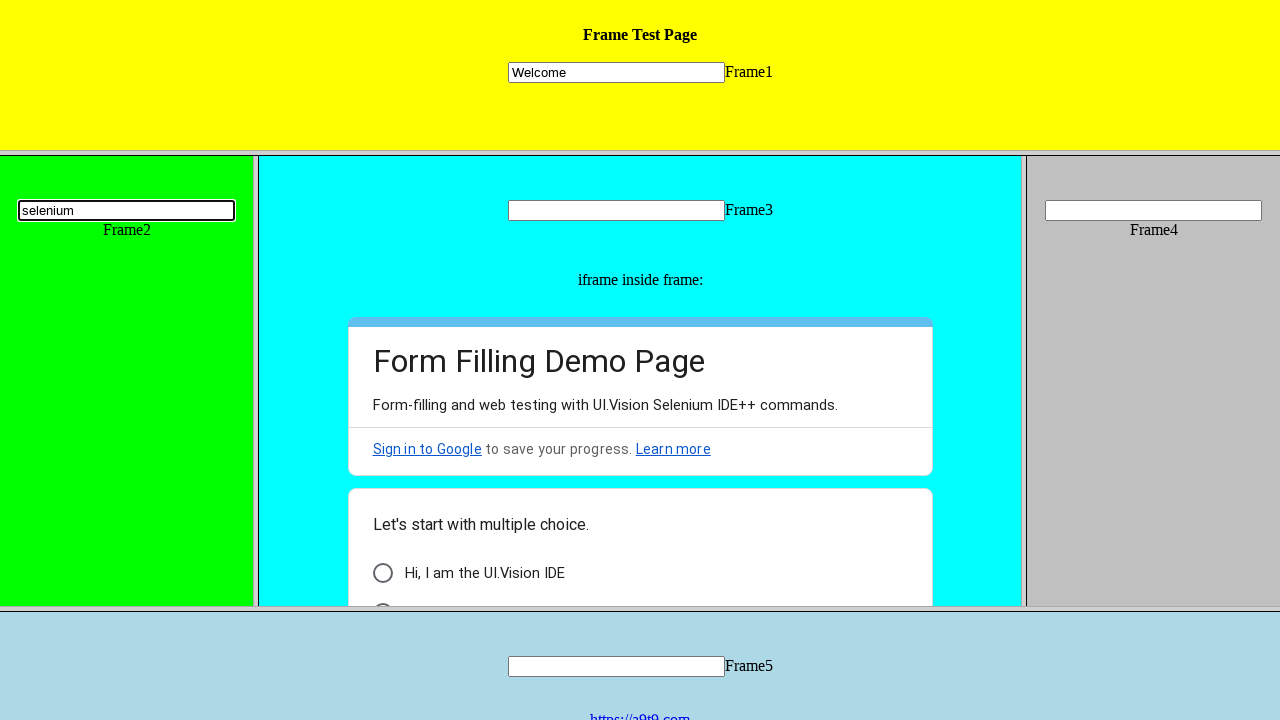

Located frame3 element
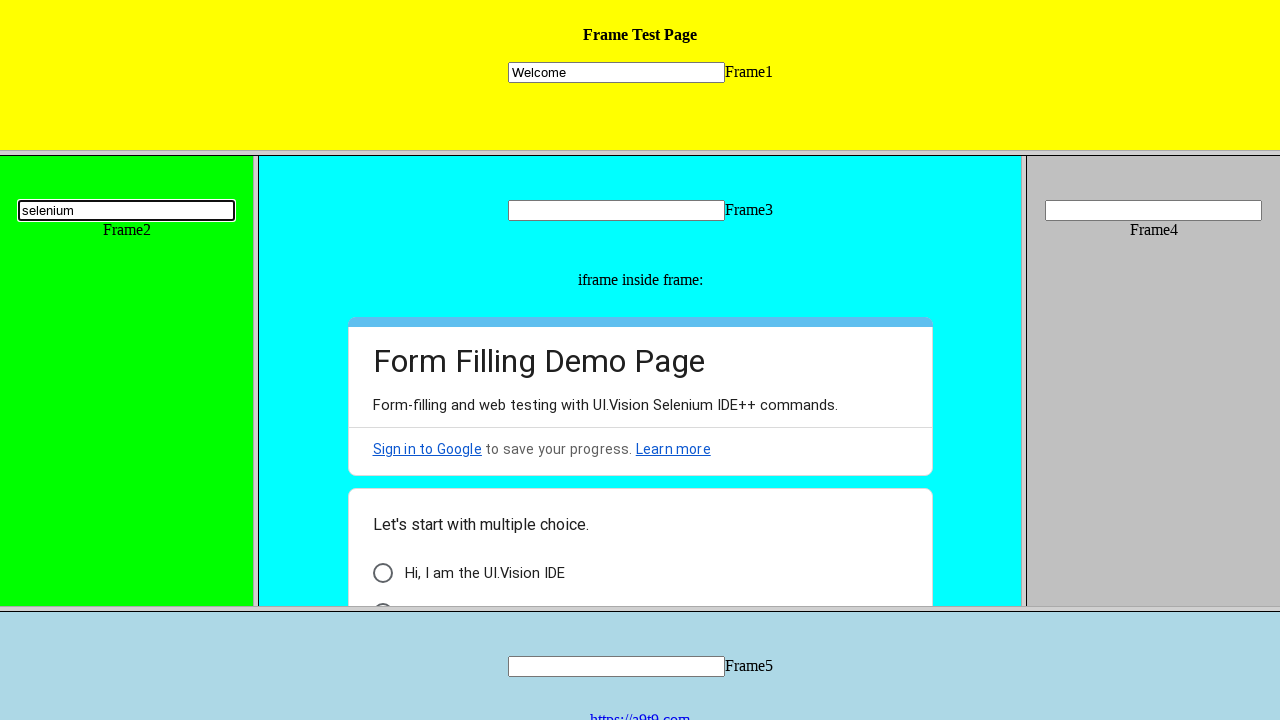

Filled text input in frame3 with 'Java' on frame[src='frame_3.html'] >> internal:control=enter-frame >> input[name='mytext3
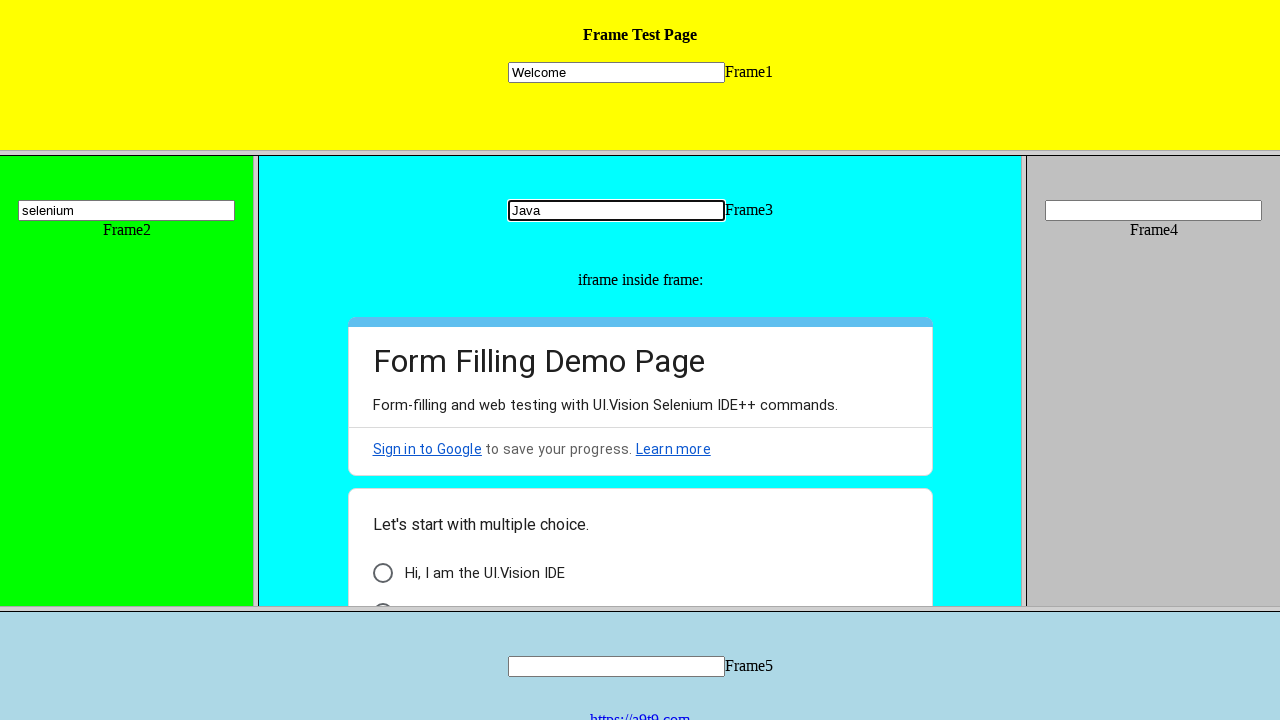

Located inner iframe within frame3
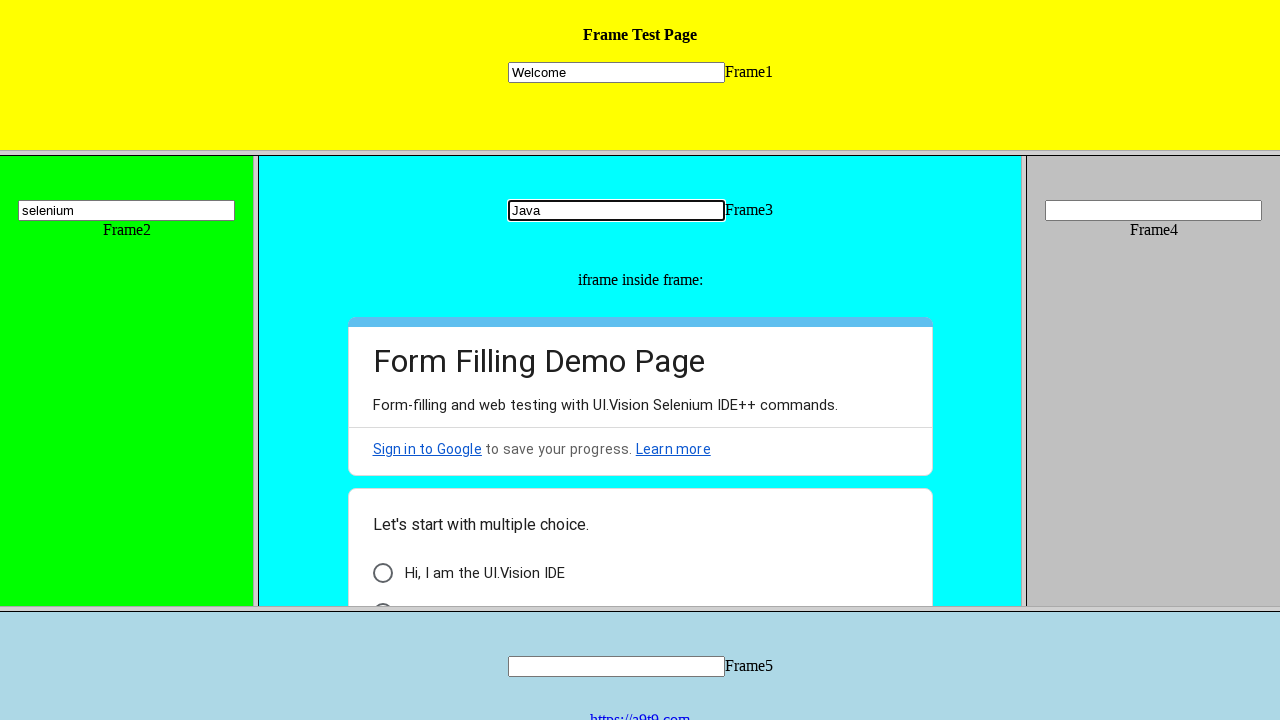

Clicked radio button in inner iframe at (382, 596) on frame[src='frame_3.html'] >> internal:control=enter-frame >> iframe >> nth=0 >> 
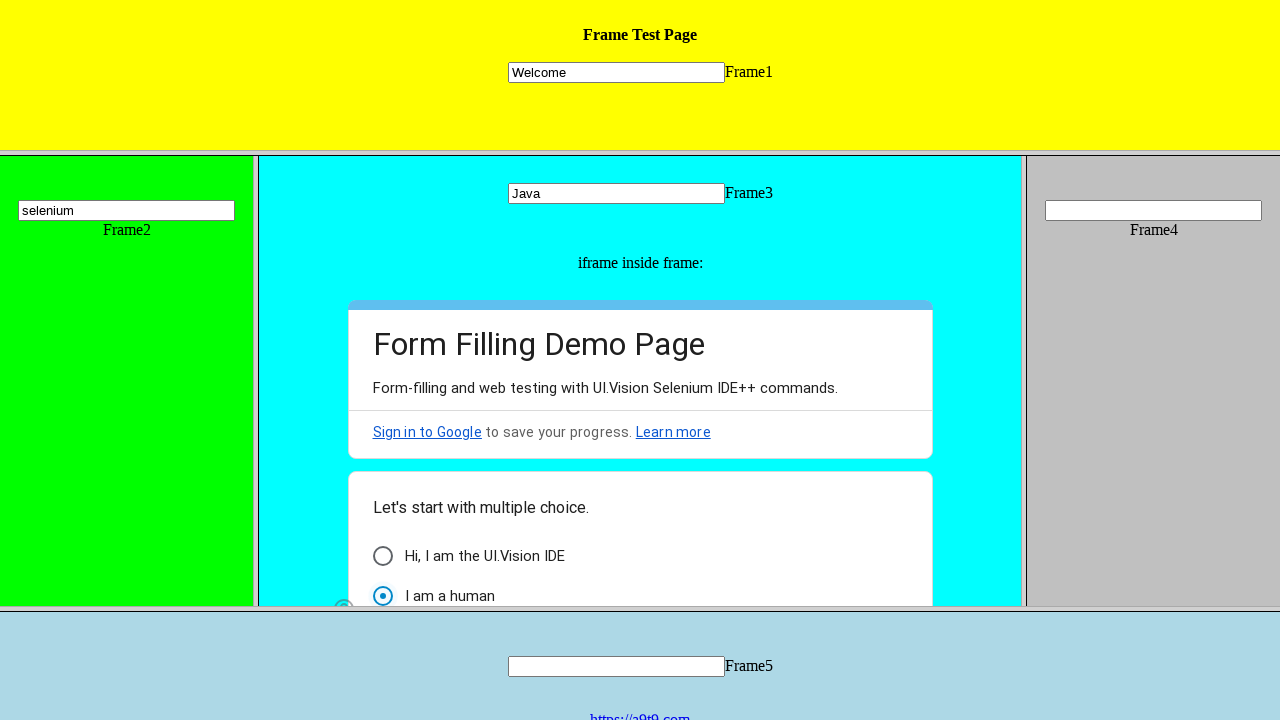

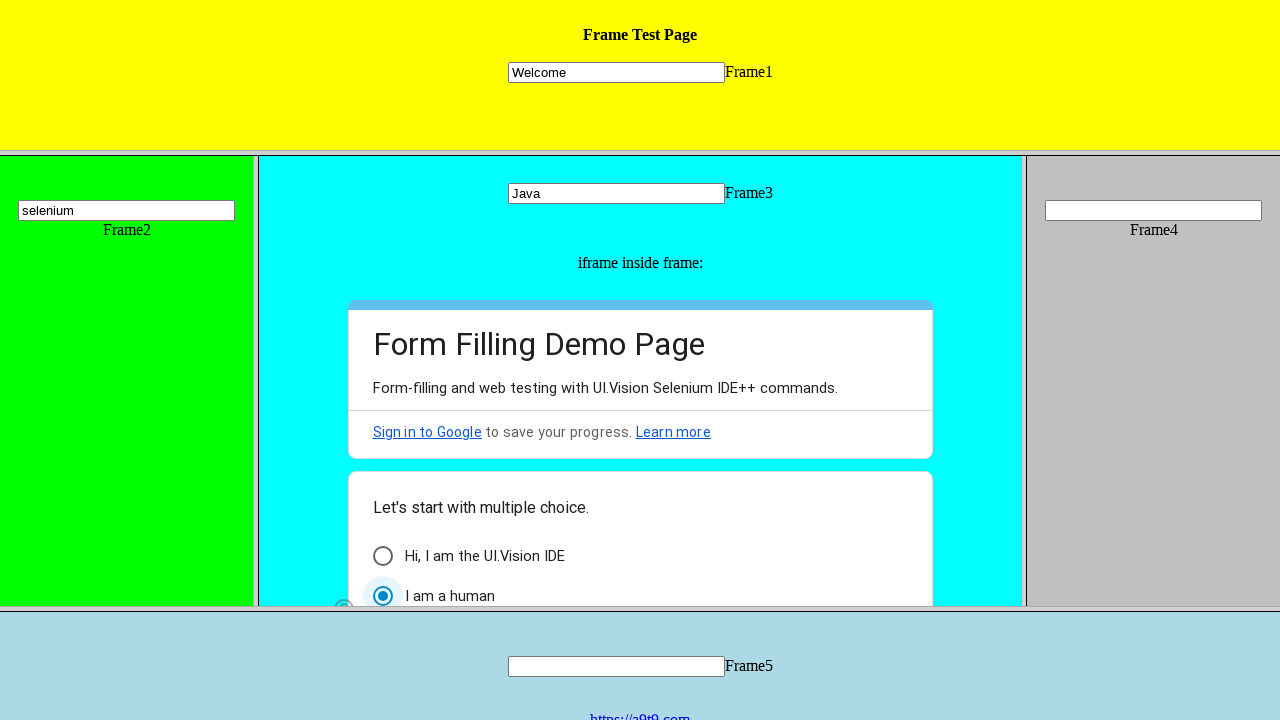